Tests that entering an empty string removes the todo item

Starting URL: https://demo.playwright.dev/todomvc

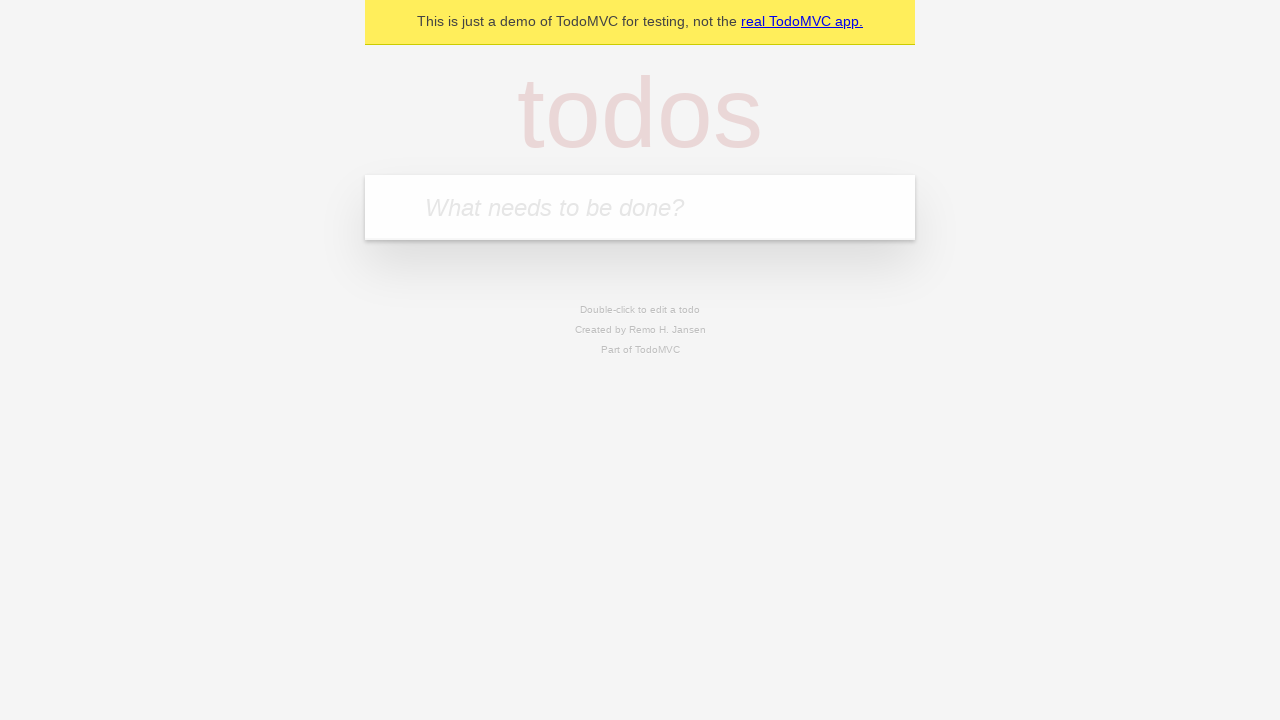

Filled todo input with 'buy some cheese' on internal:attr=[placeholder="What needs to be done?"i]
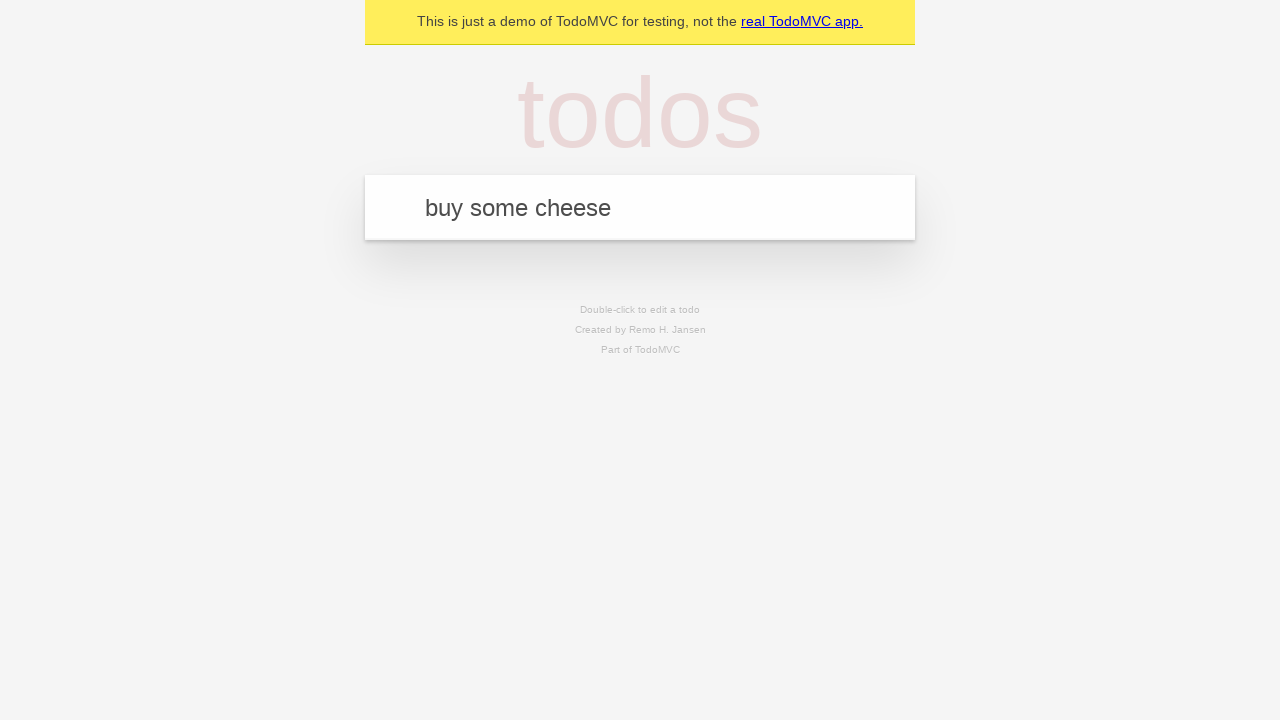

Pressed Enter to create first todo on internal:attr=[placeholder="What needs to be done?"i]
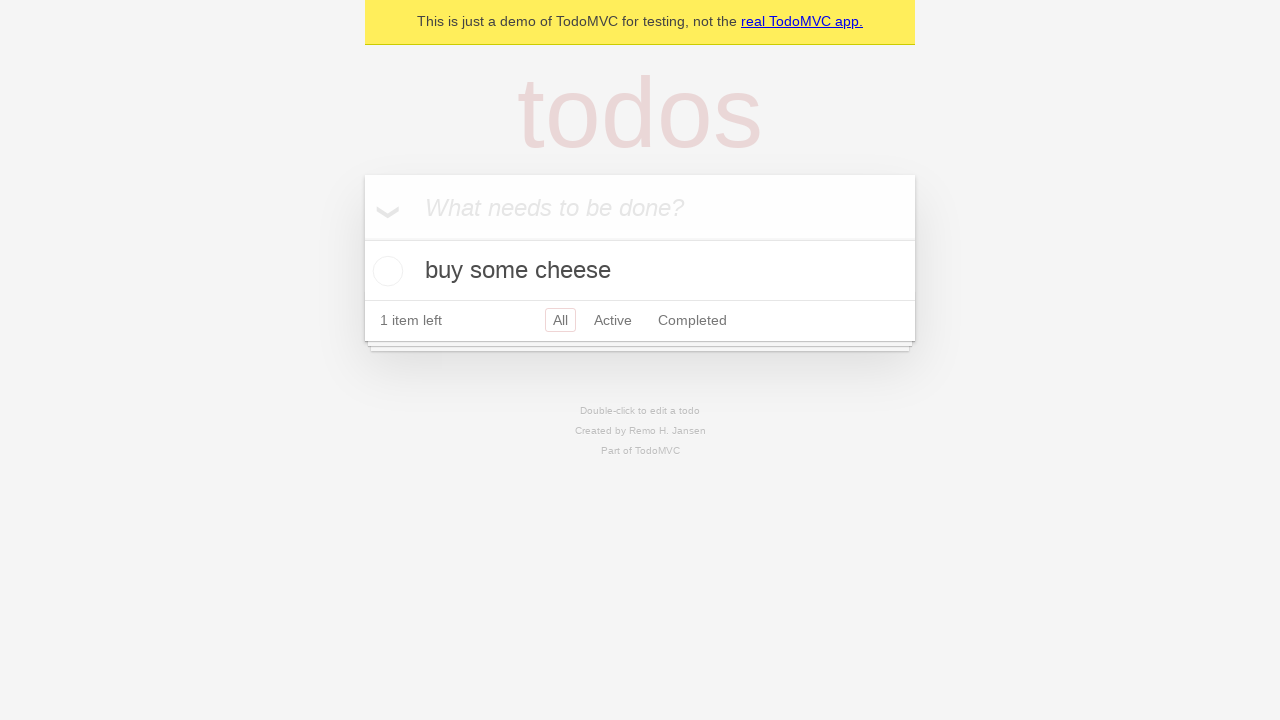

Filled todo input with 'feed the cat' on internal:attr=[placeholder="What needs to be done?"i]
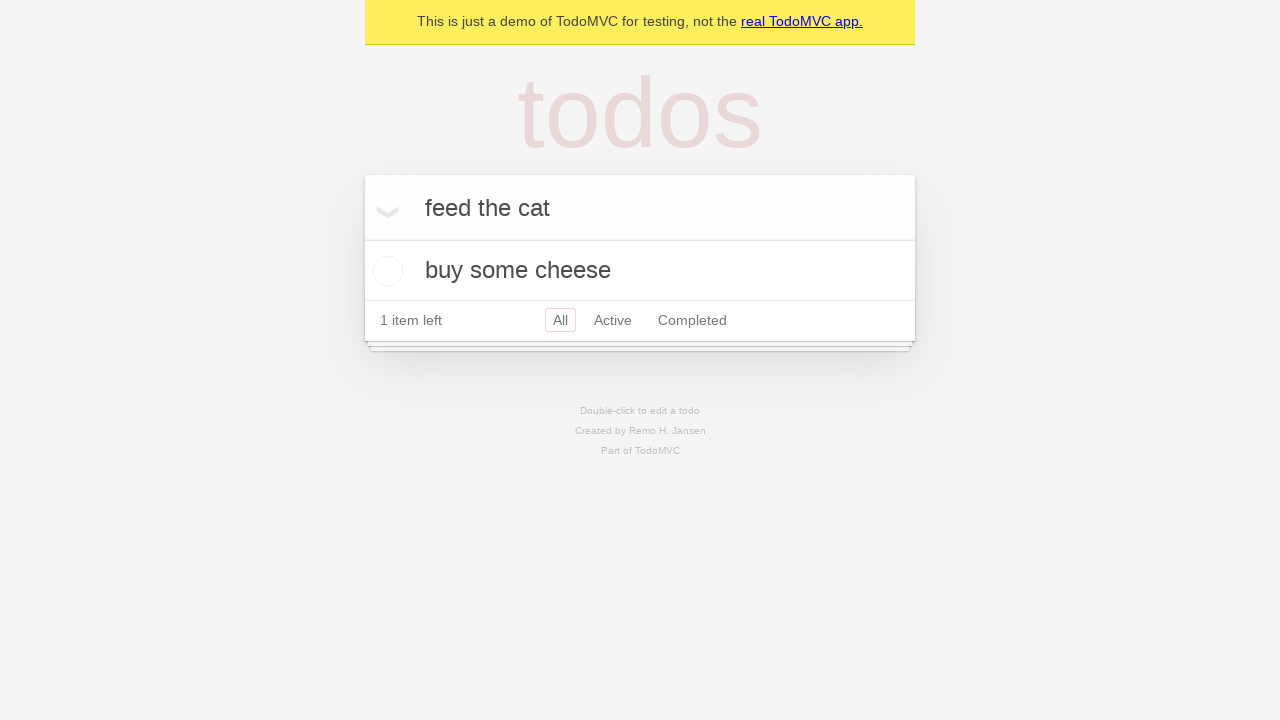

Pressed Enter to create second todo on internal:attr=[placeholder="What needs to be done?"i]
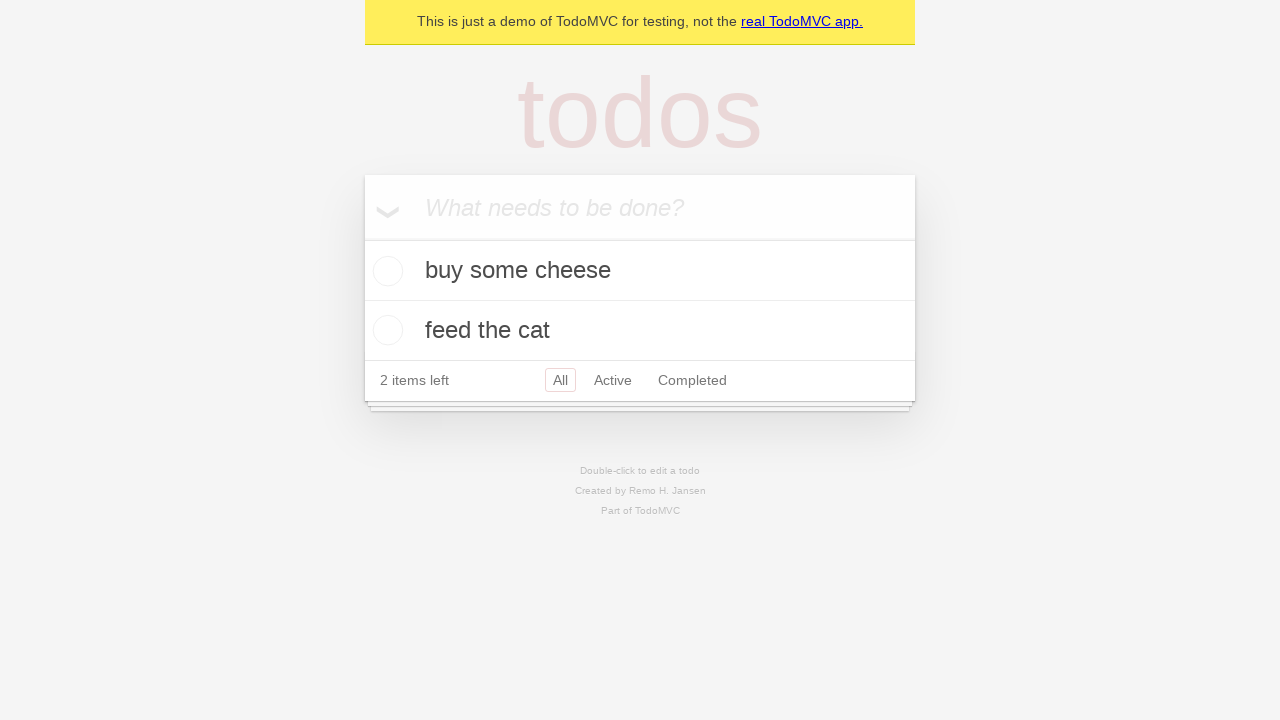

Filled todo input with 'book a doctors appointment' on internal:attr=[placeholder="What needs to be done?"i]
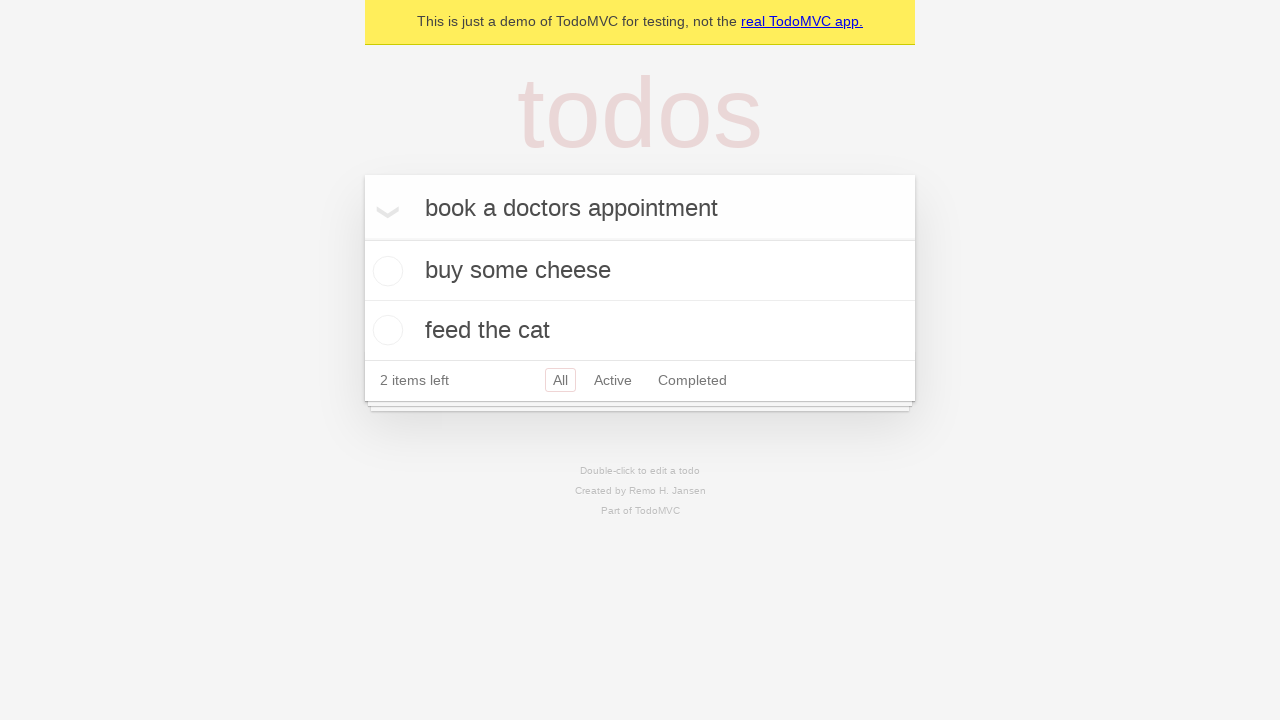

Pressed Enter to create third todo on internal:attr=[placeholder="What needs to be done?"i]
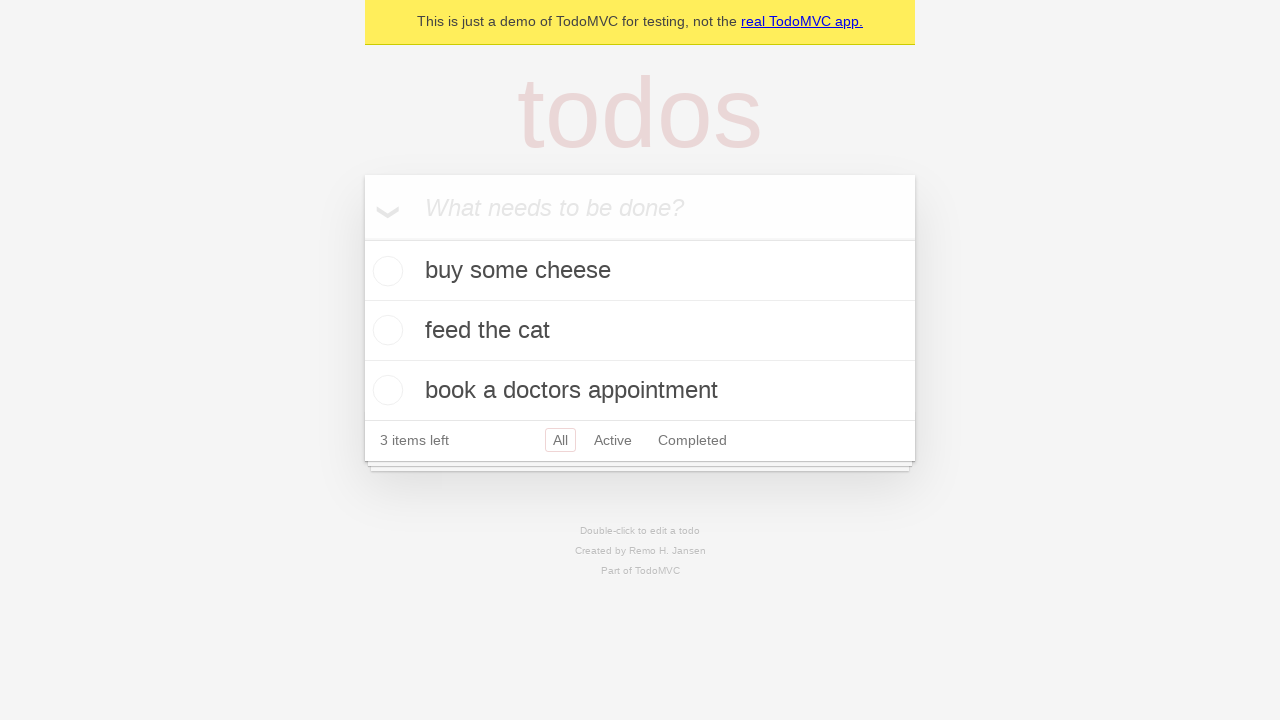

Waited for all three todos to be created
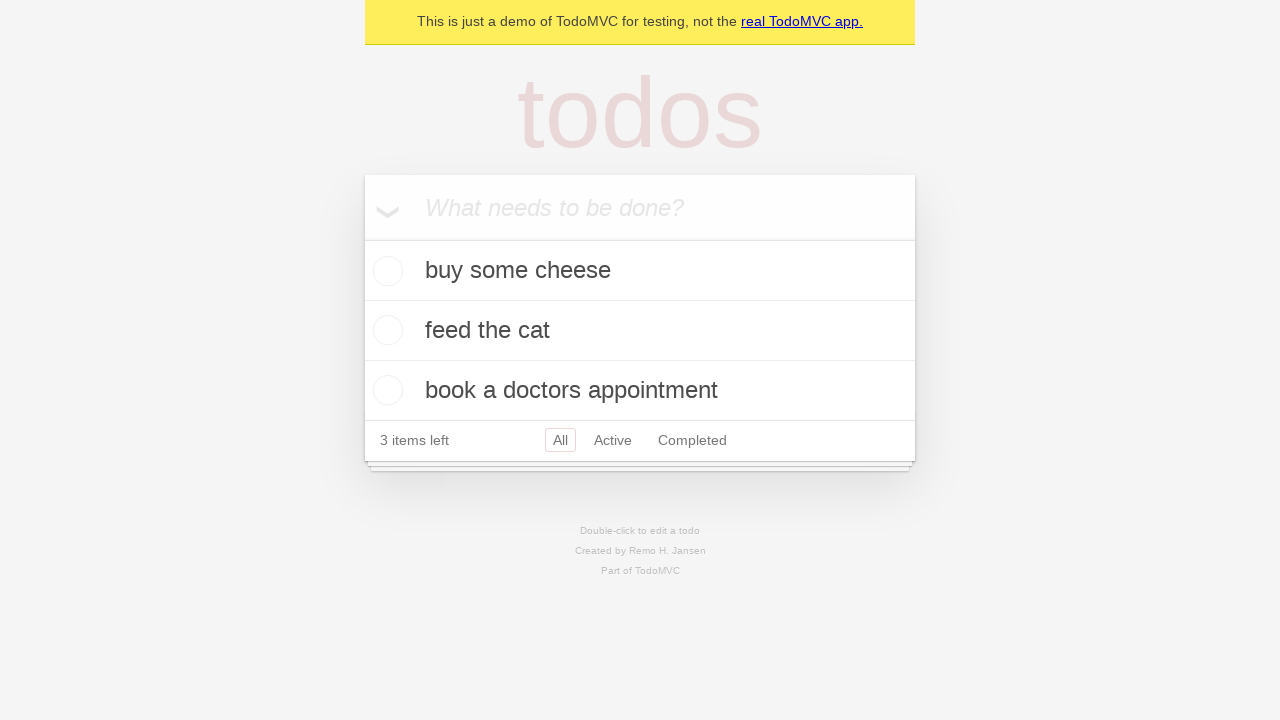

Double-clicked second todo to enter edit mode at (640, 331) on [data-testid='todo-item'] >> nth=1
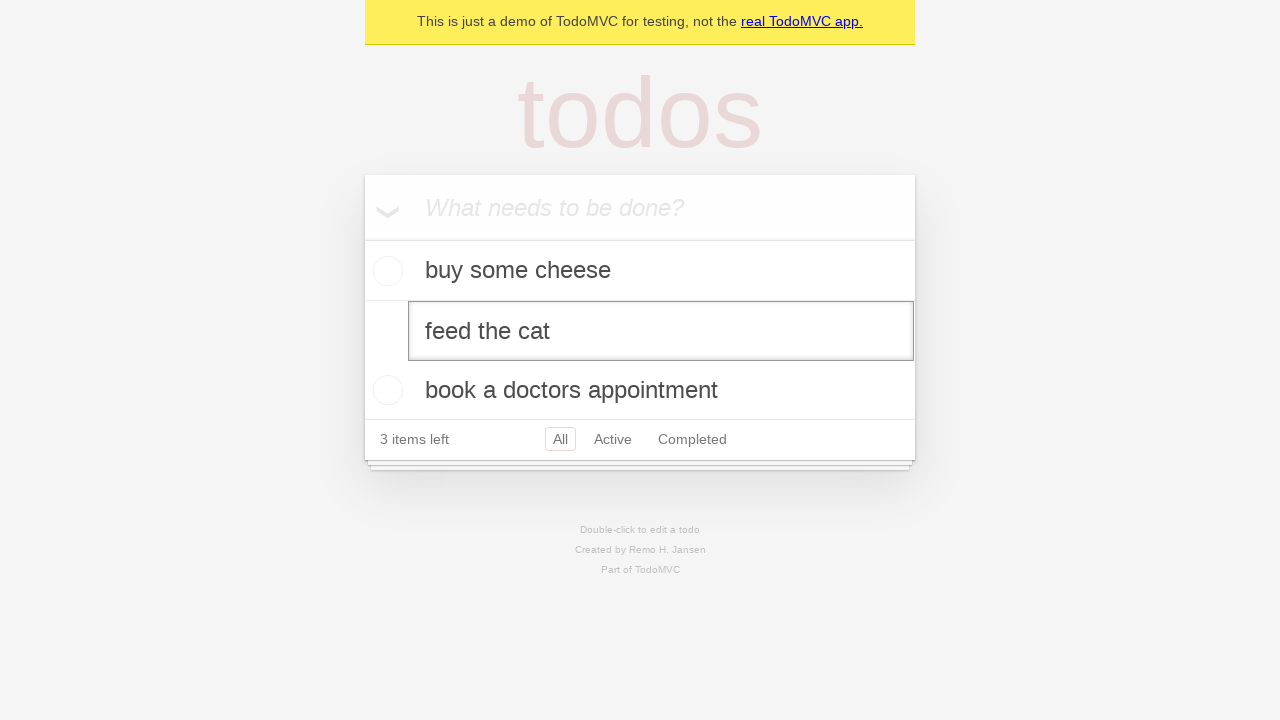

Cleared the todo text by filling with empty string on [data-testid='todo-item'] >> nth=1 >> internal:role=textbox[name="Edit"i]
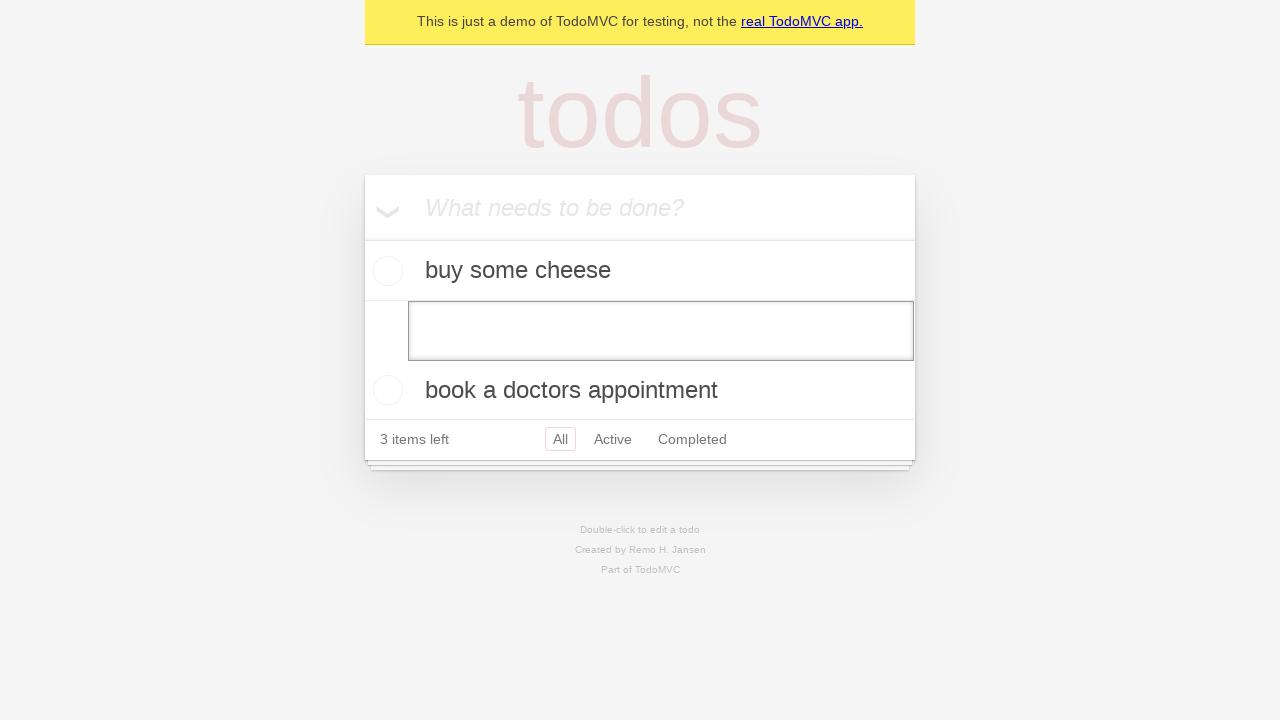

Pressed Enter to confirm removal of todo with empty text on [data-testid='todo-item'] >> nth=1 >> internal:role=textbox[name="Edit"i]
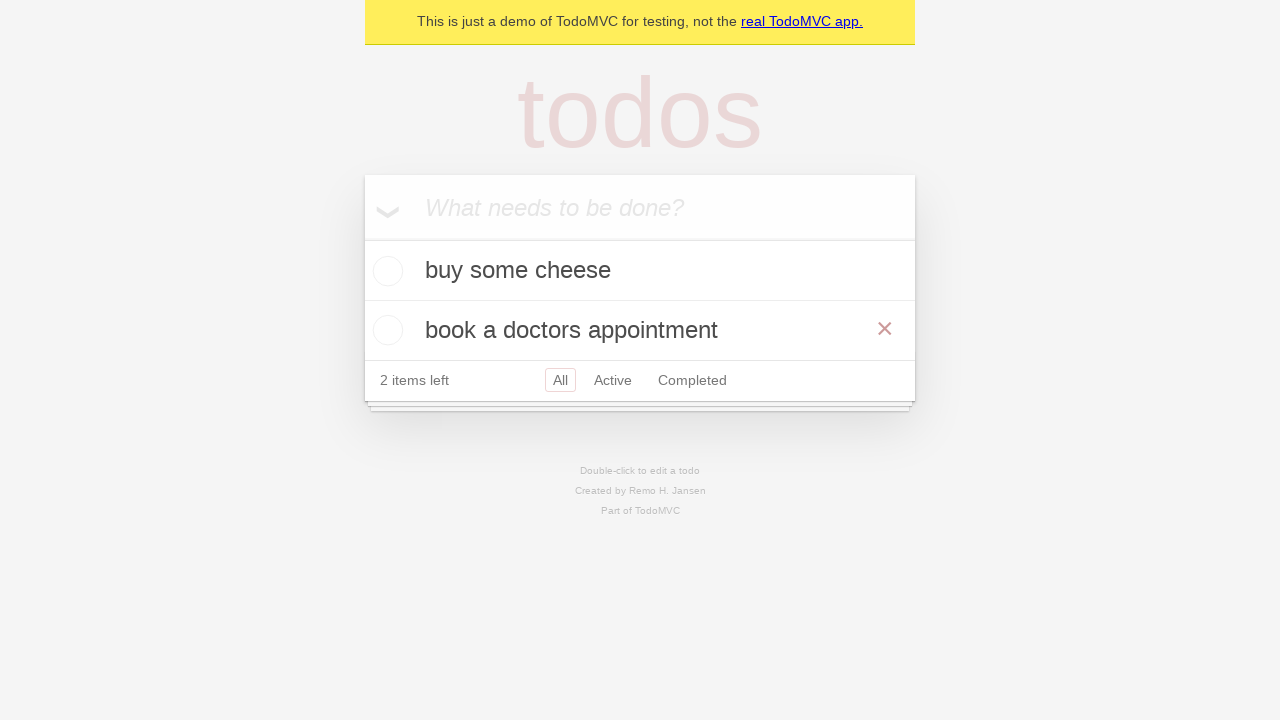

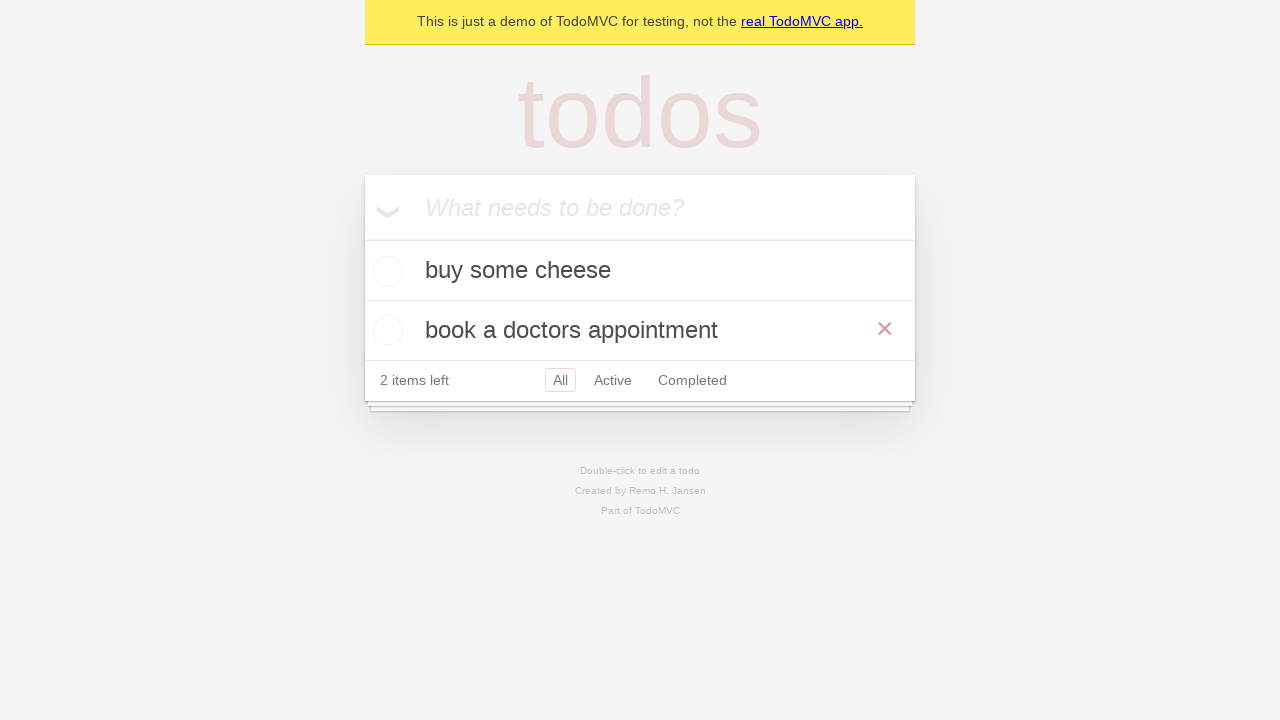